Navigates to a practice form page and selects all unselected checkboxes on the page

Starting URL: https://www.tutorialspoint.com/selenium/practice/selenium_automation_practice.php

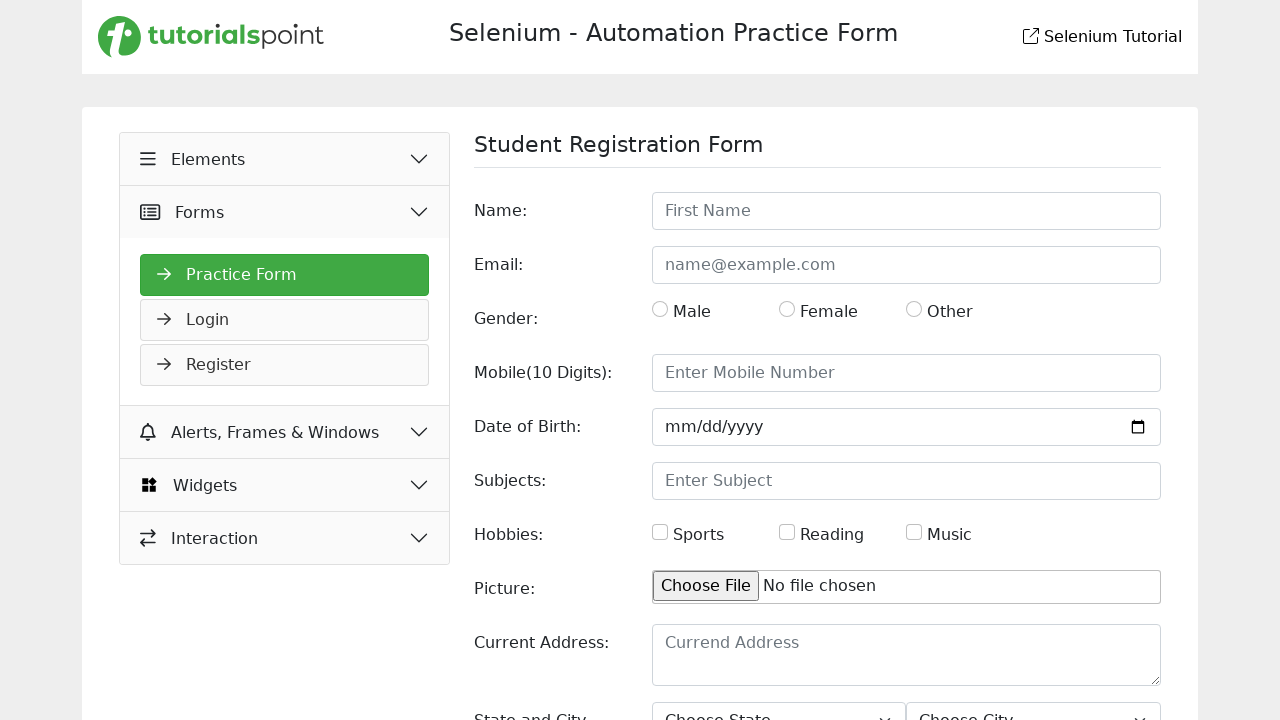

Navigated to practice form page
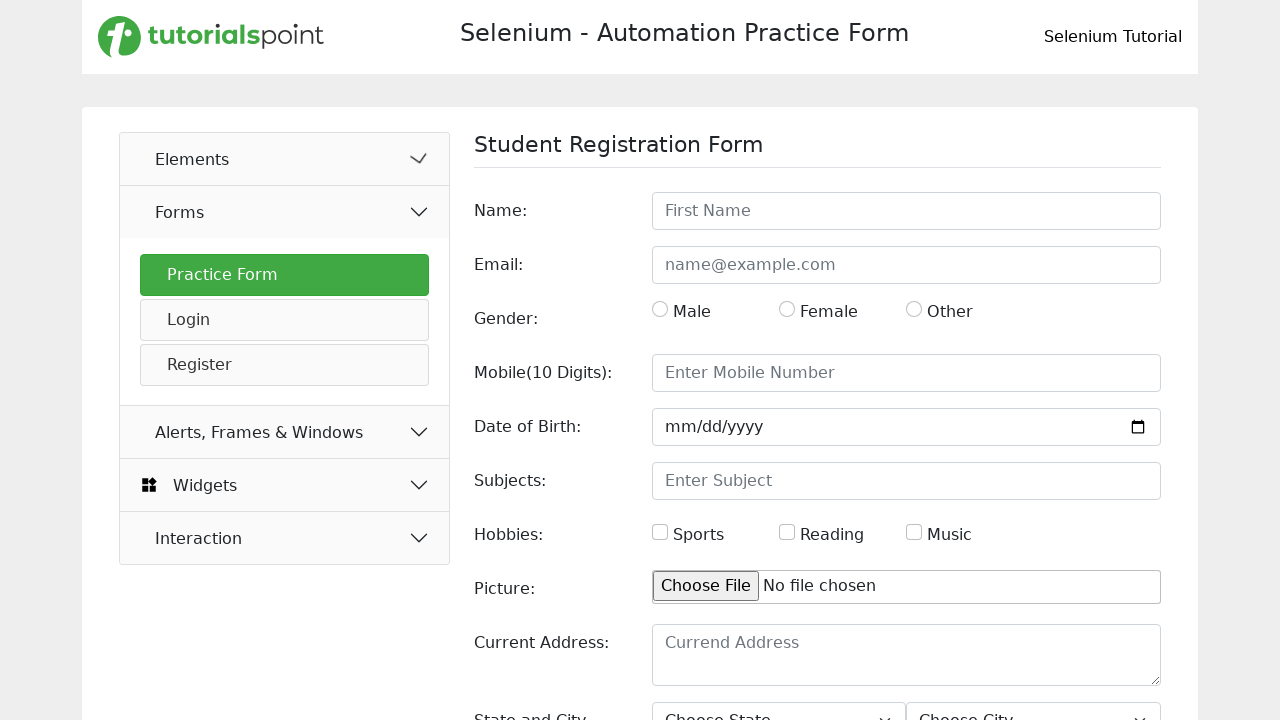

Located all checkboxes on the page
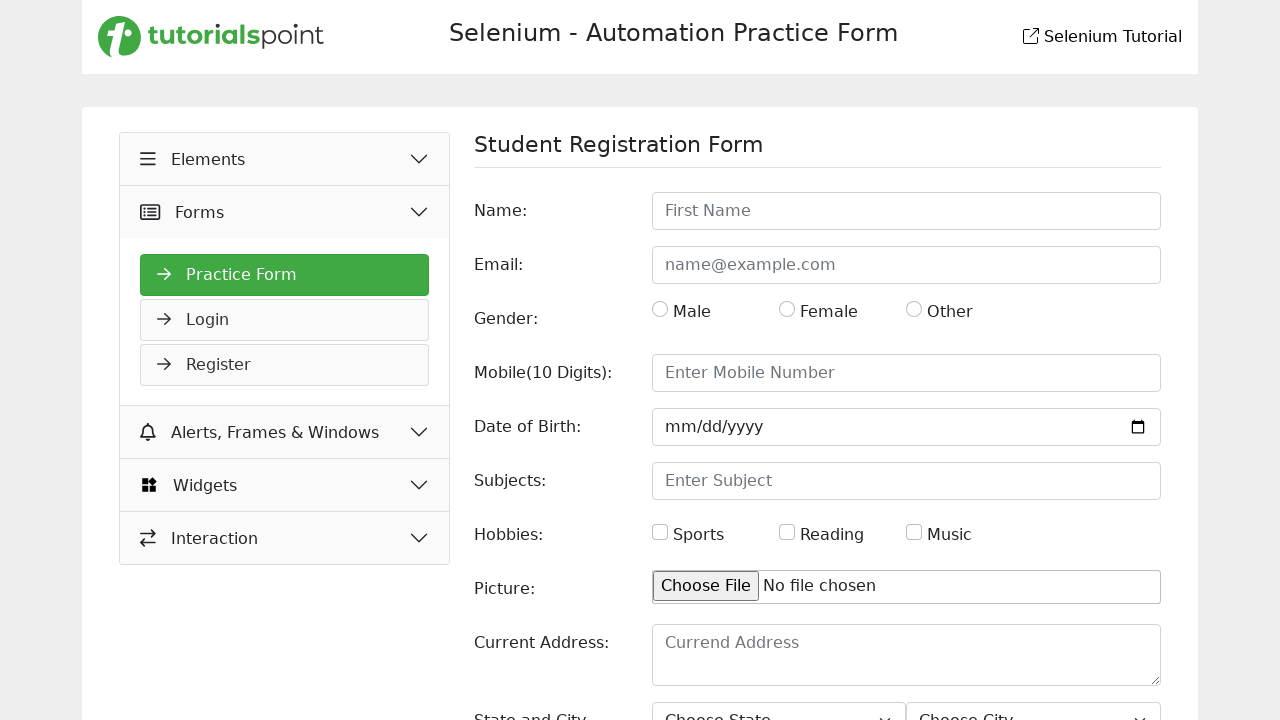

Clicked an unselected checkbox at (660, 532) on input[type='checkbox'] >> nth=0
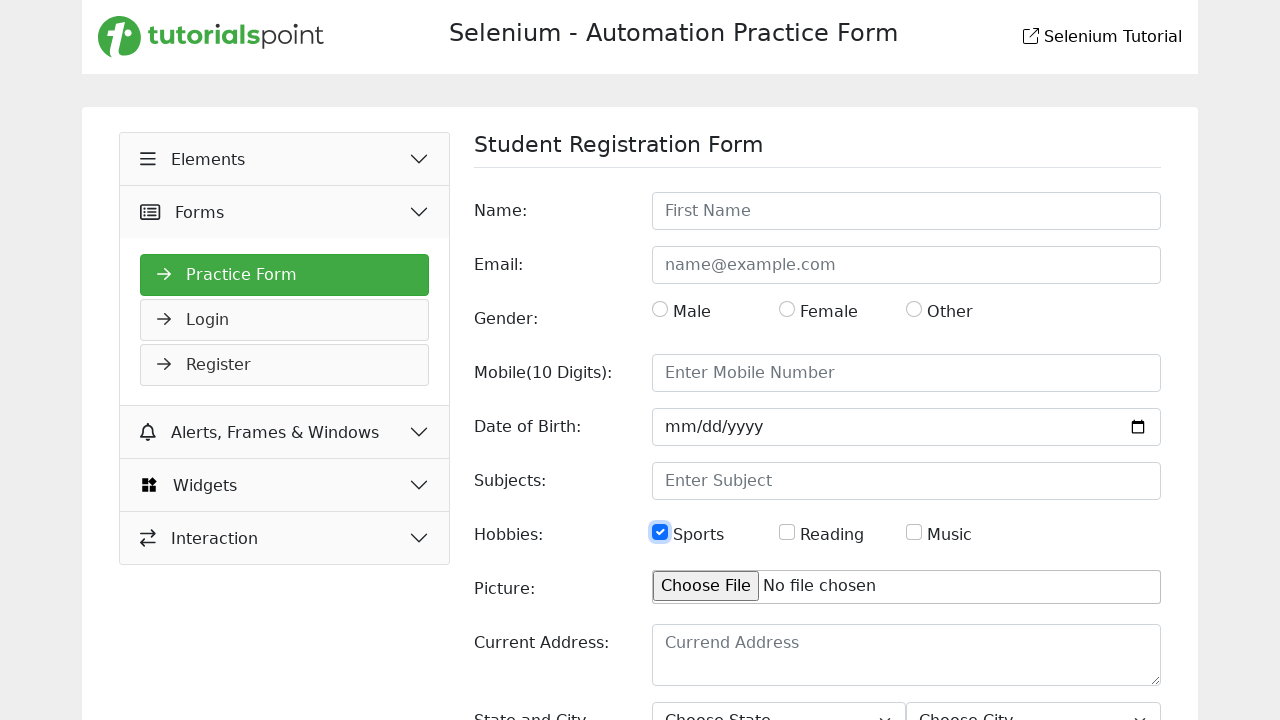

Clicked an unselected checkbox at (787, 532) on input[type='checkbox'] >> nth=1
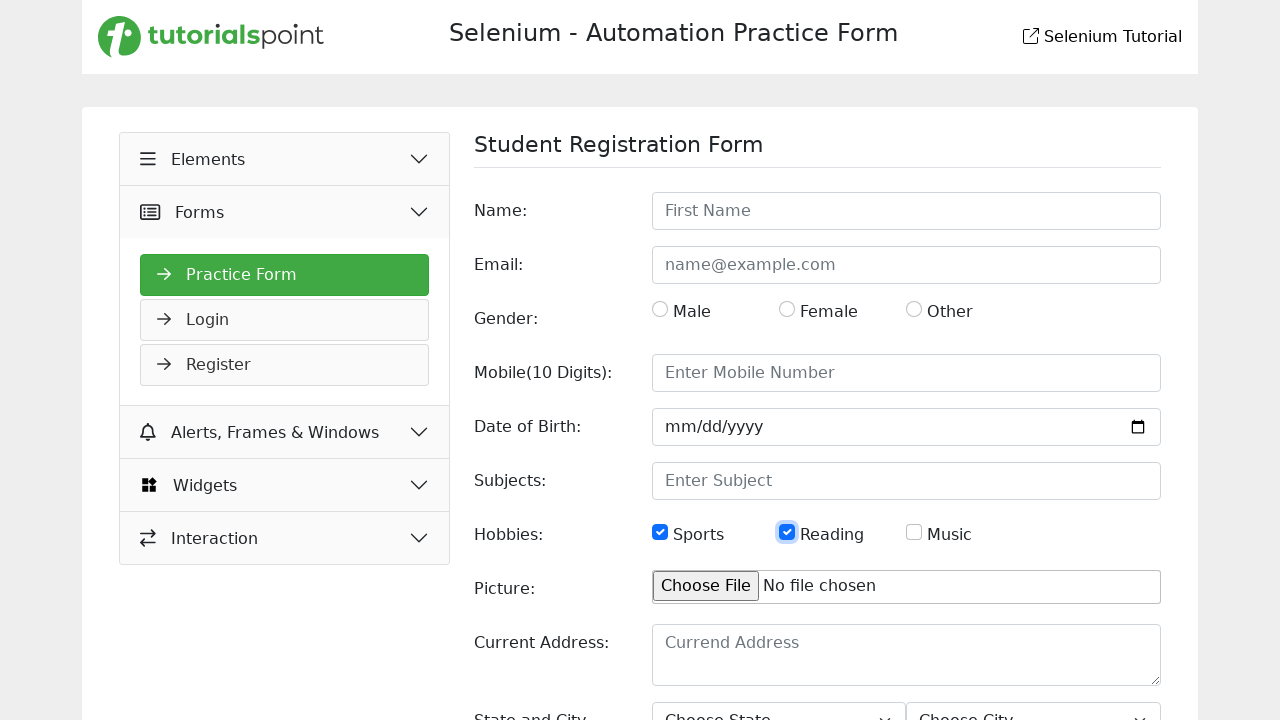

Clicked an unselected checkbox at (914, 532) on input[type='checkbox'] >> nth=2
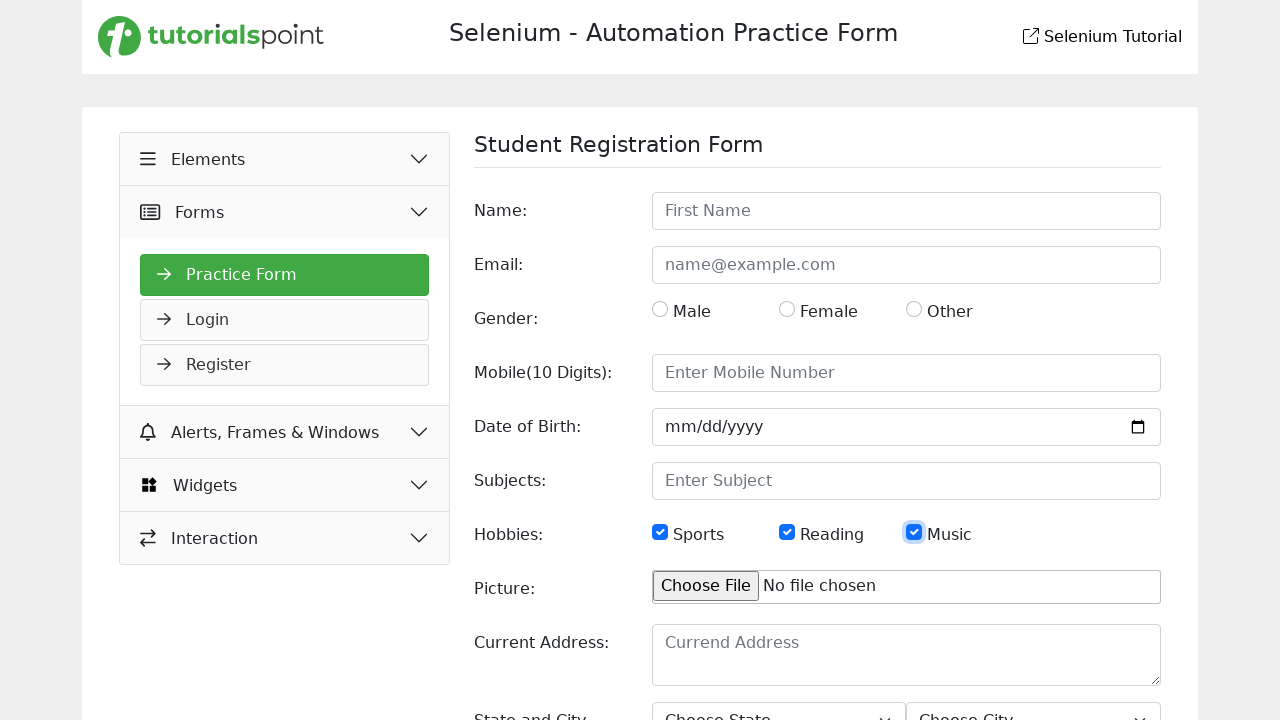

Waited 2 seconds to view results
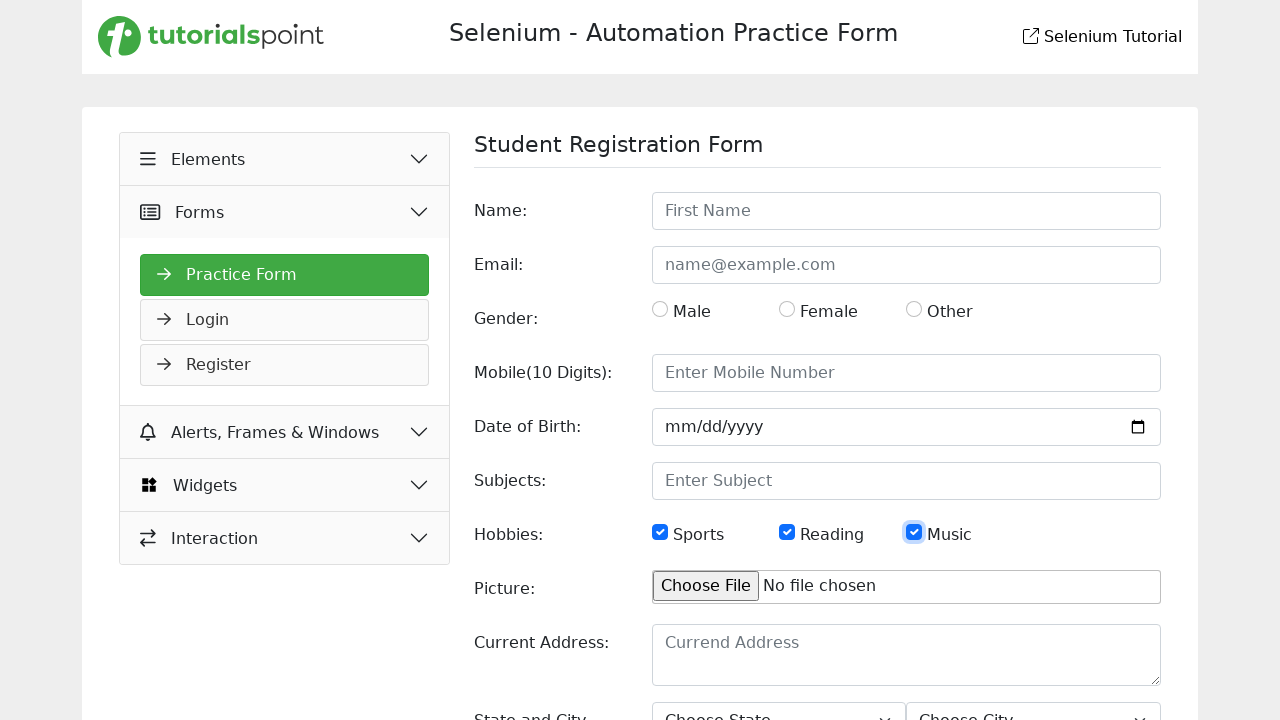

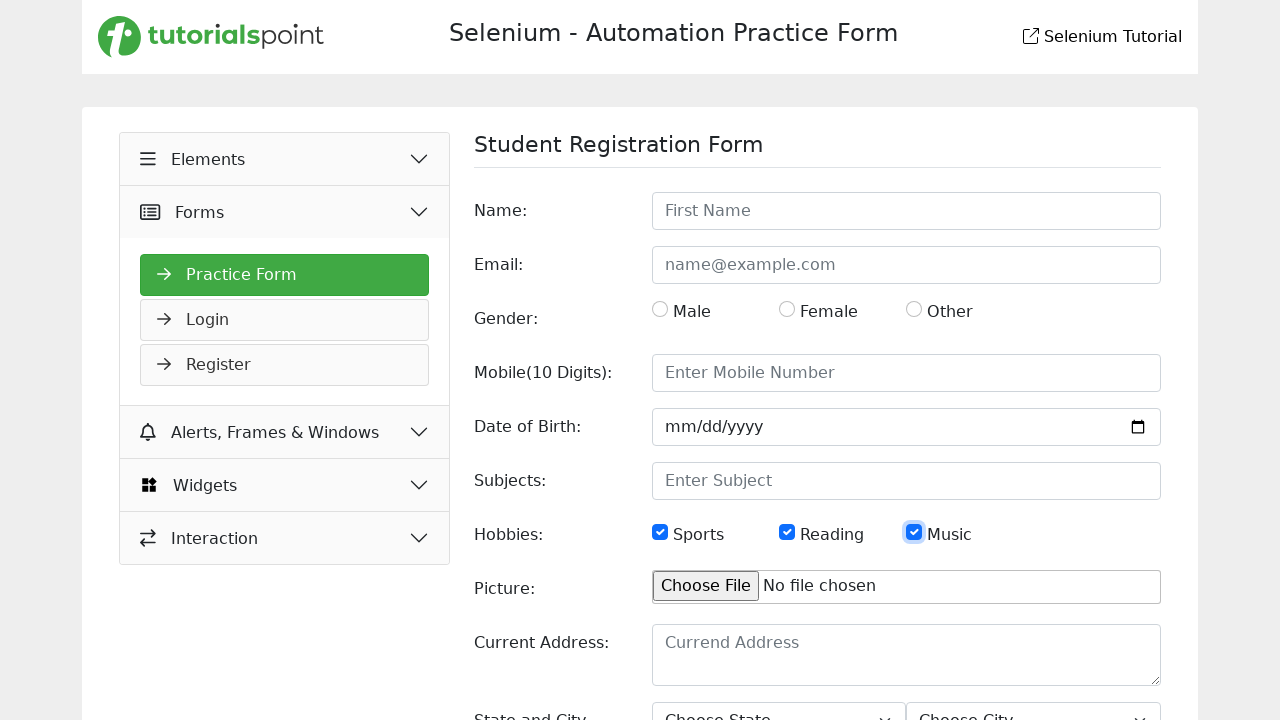